Tests checkbox functionality by navigating to the checkboxes page and clicking on the first checkbox

Starting URL: https://the-internet.herokuapp.com/

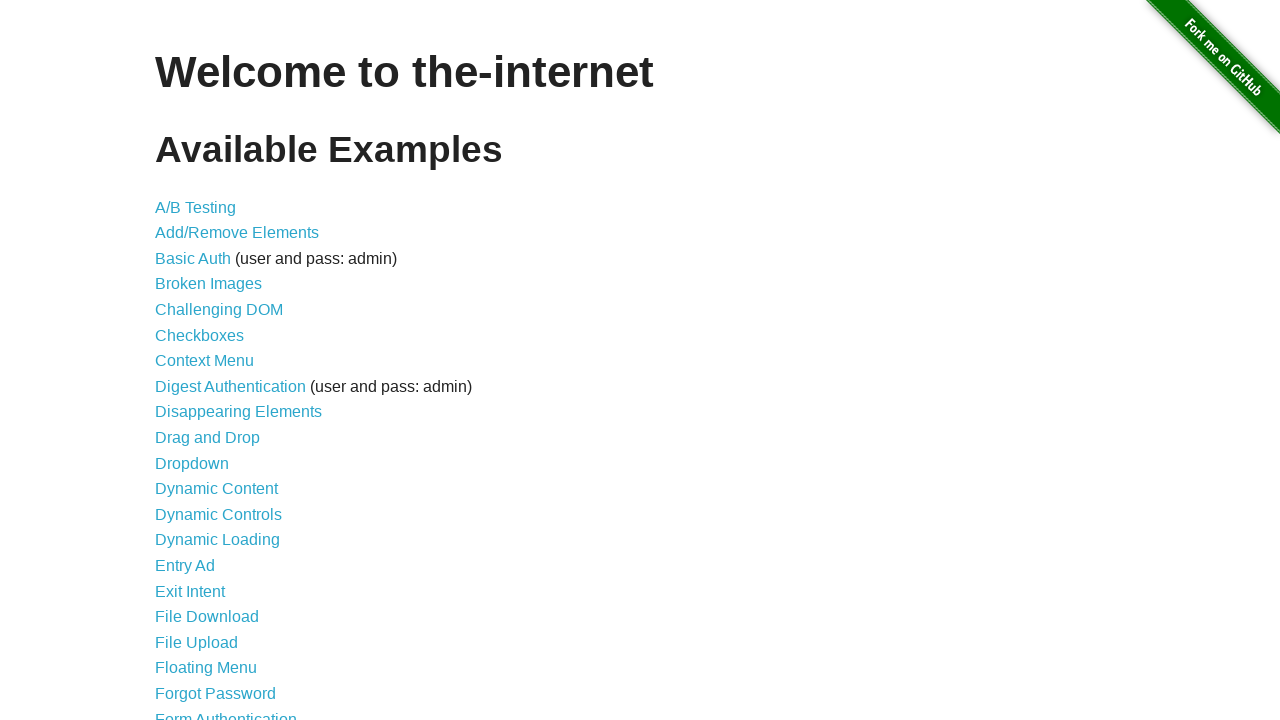

Clicked on the Checkboxes link at (200, 335) on text=Checkboxes
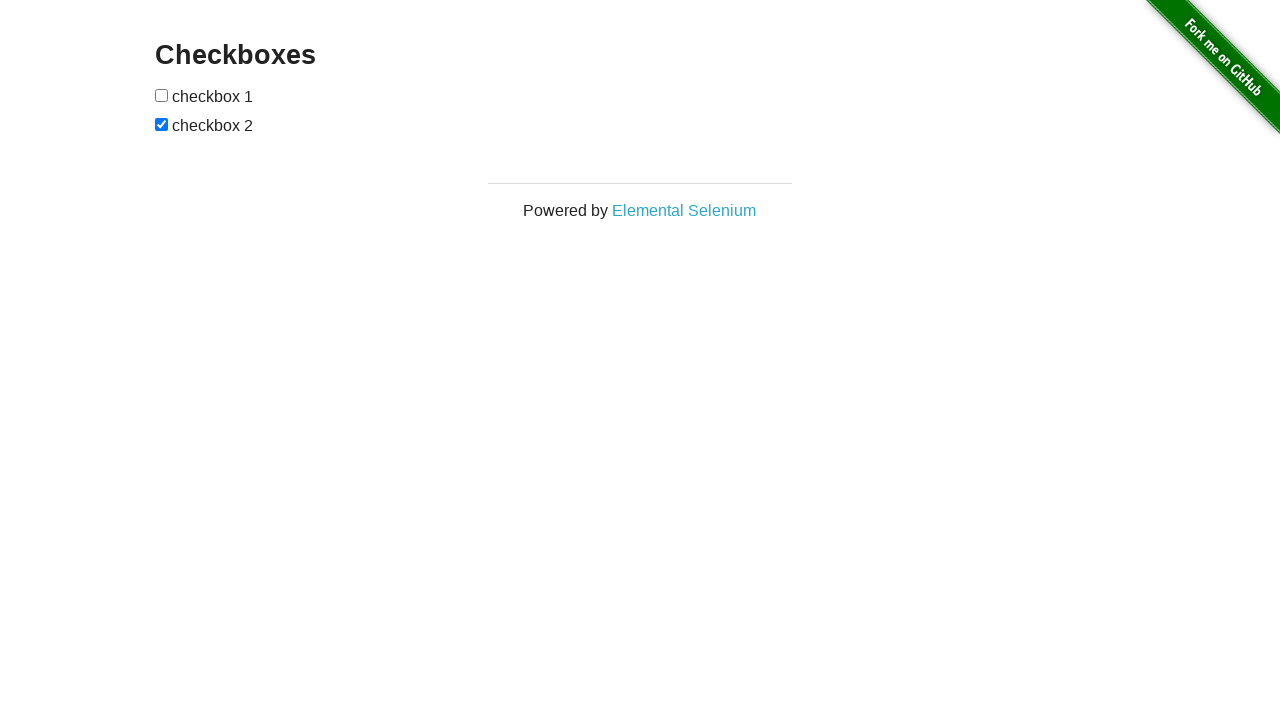

Checkboxes loaded and became visible
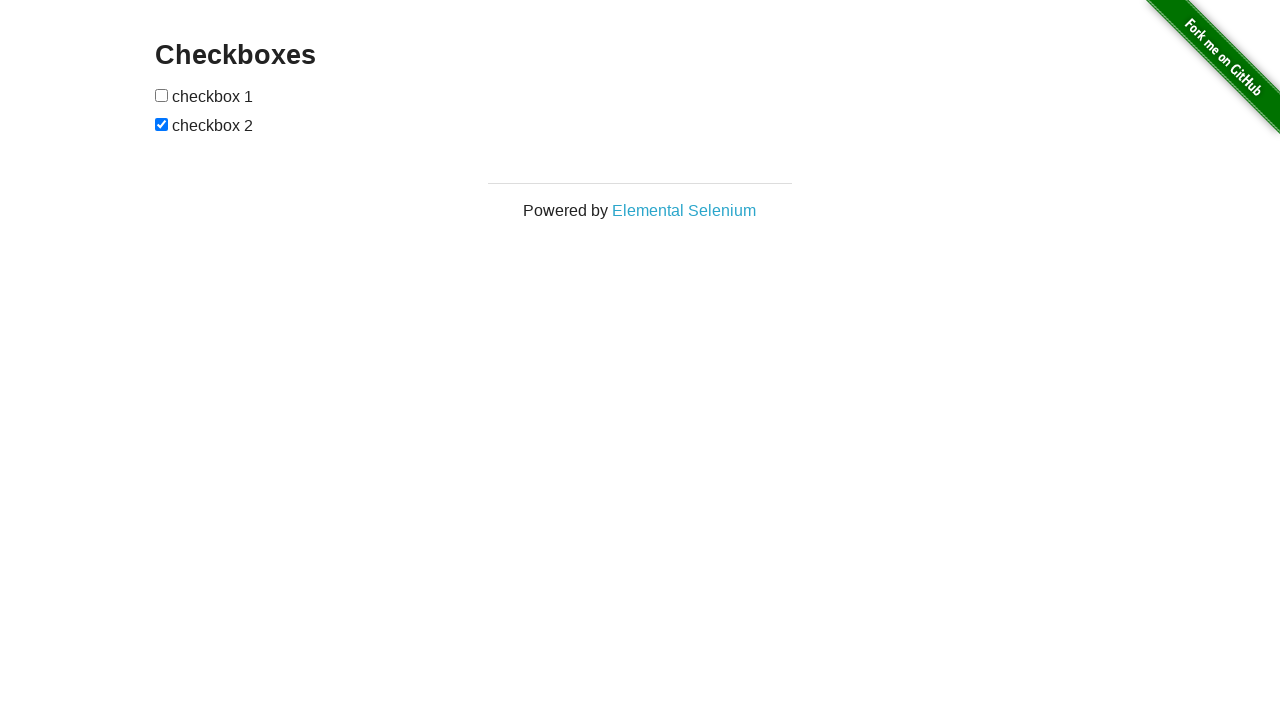

Located all checkbox elements on the page
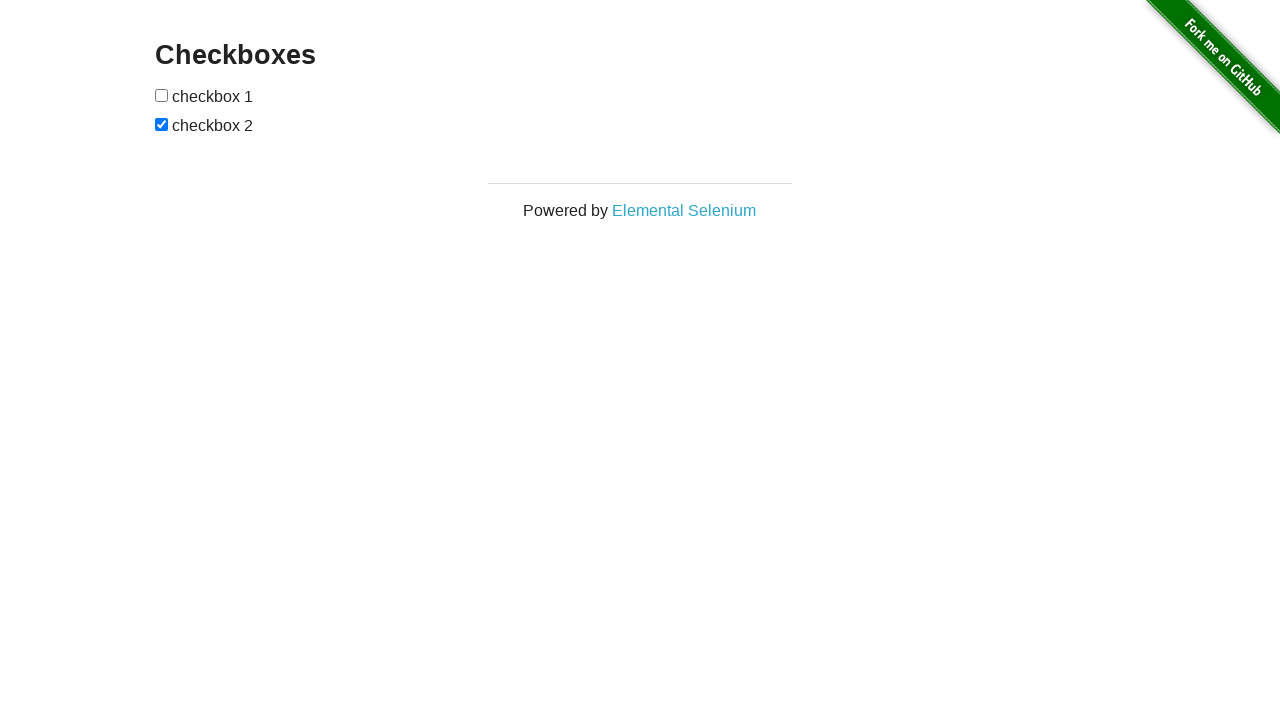

Clicked the first checkbox at (162, 95) on input[type='checkbox'] >> nth=0
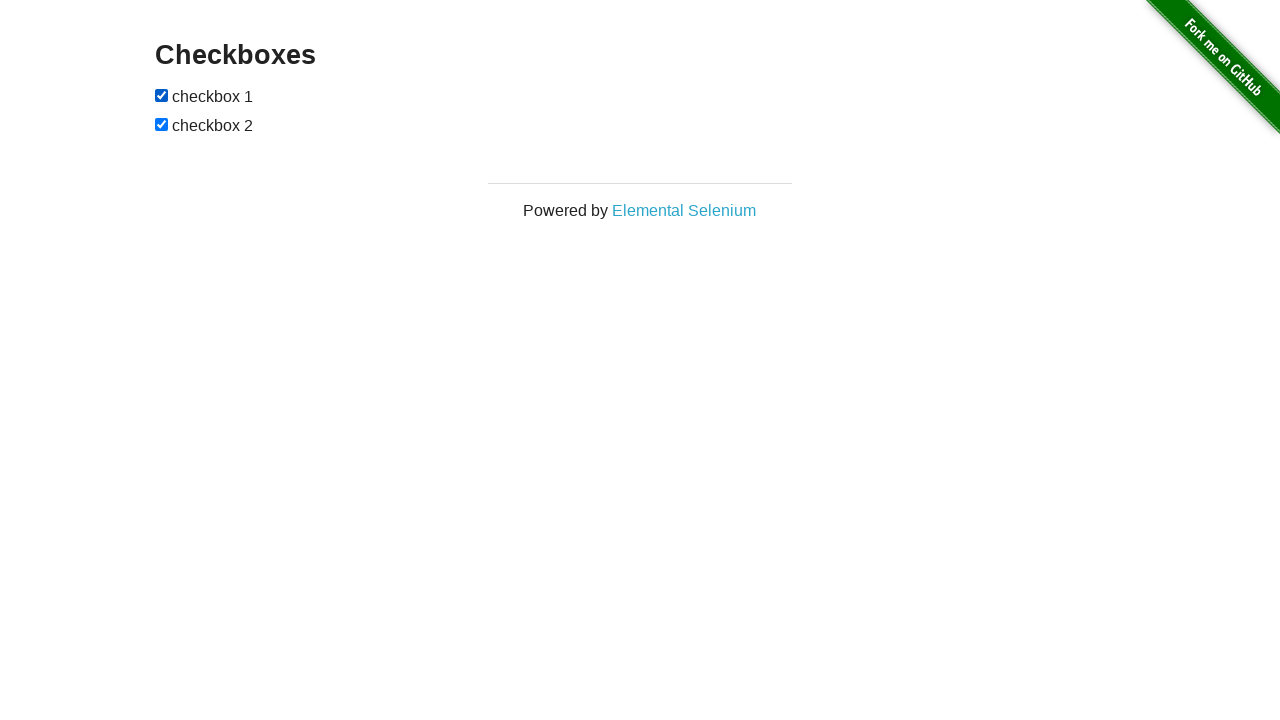

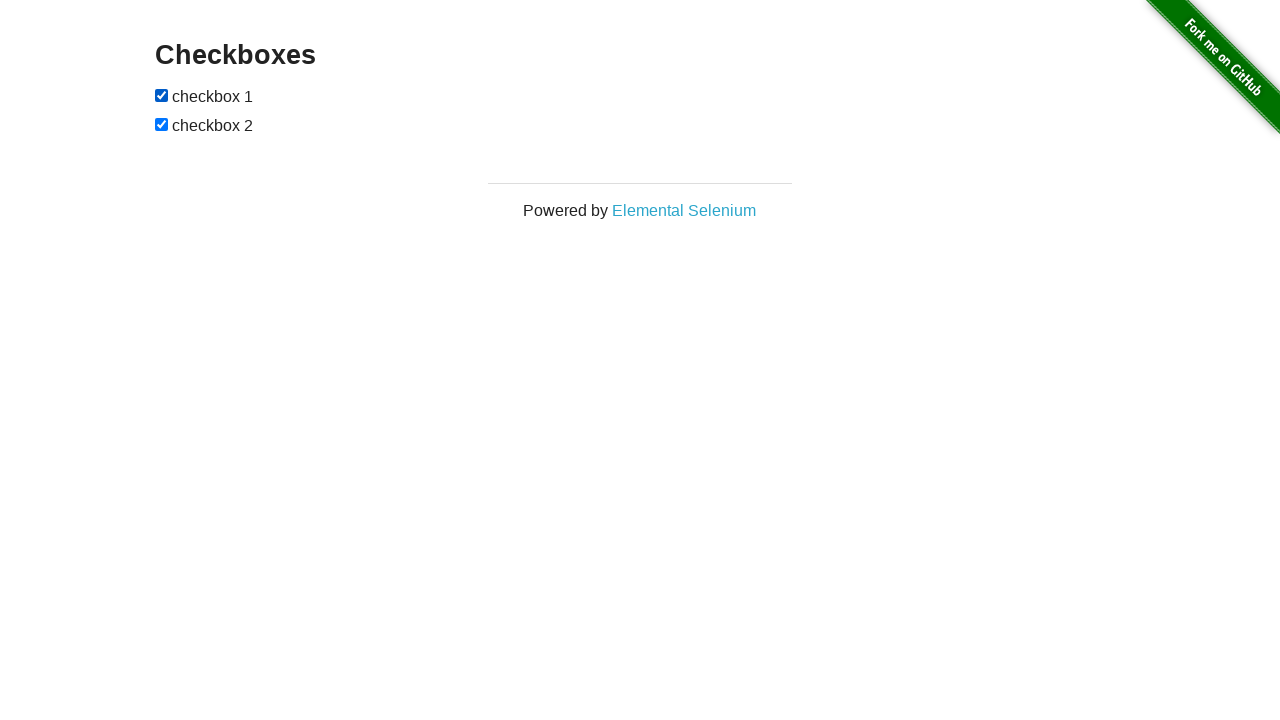